Tests alert prompt functionality by clicking a button to trigger a prompt dialog, entering text, and accepting it

Starting URL: http://only-testing-blog.blogspot.com/2013/11/new-test.html

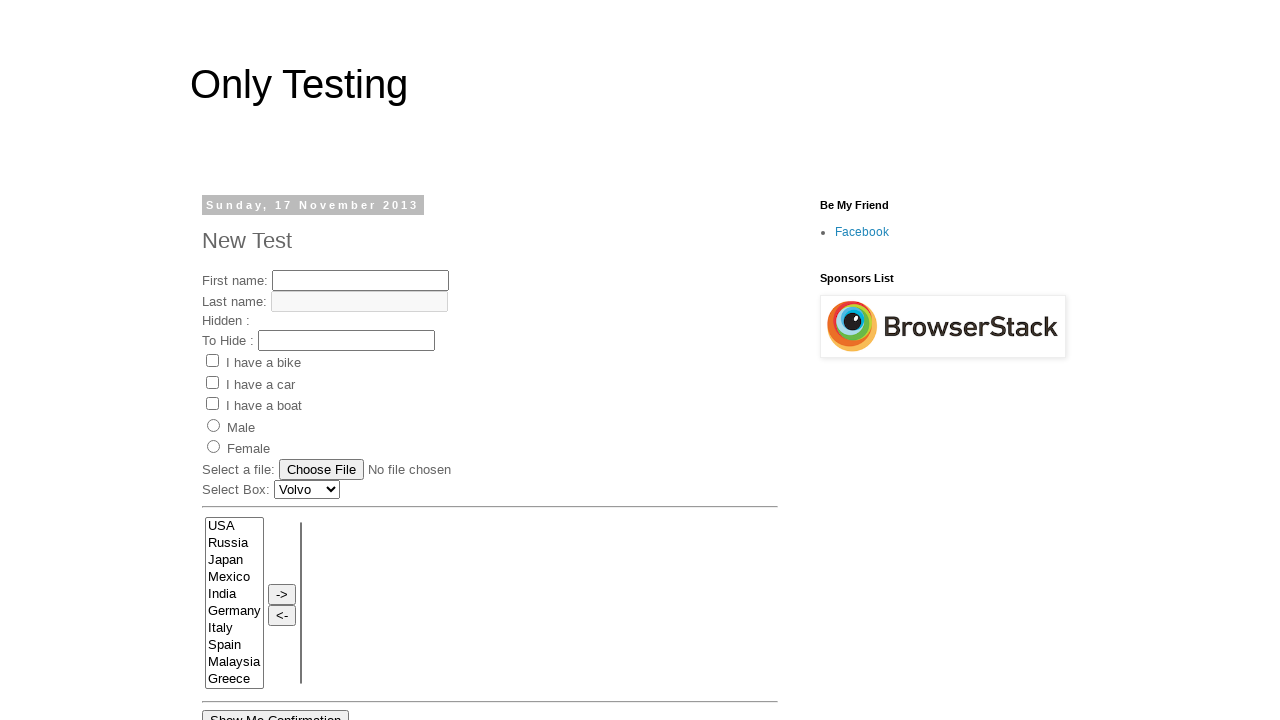

Clicked the Prompt button to trigger alert dialog at (364, 360) on xpath=//button[contains(text(),'Prompt')]
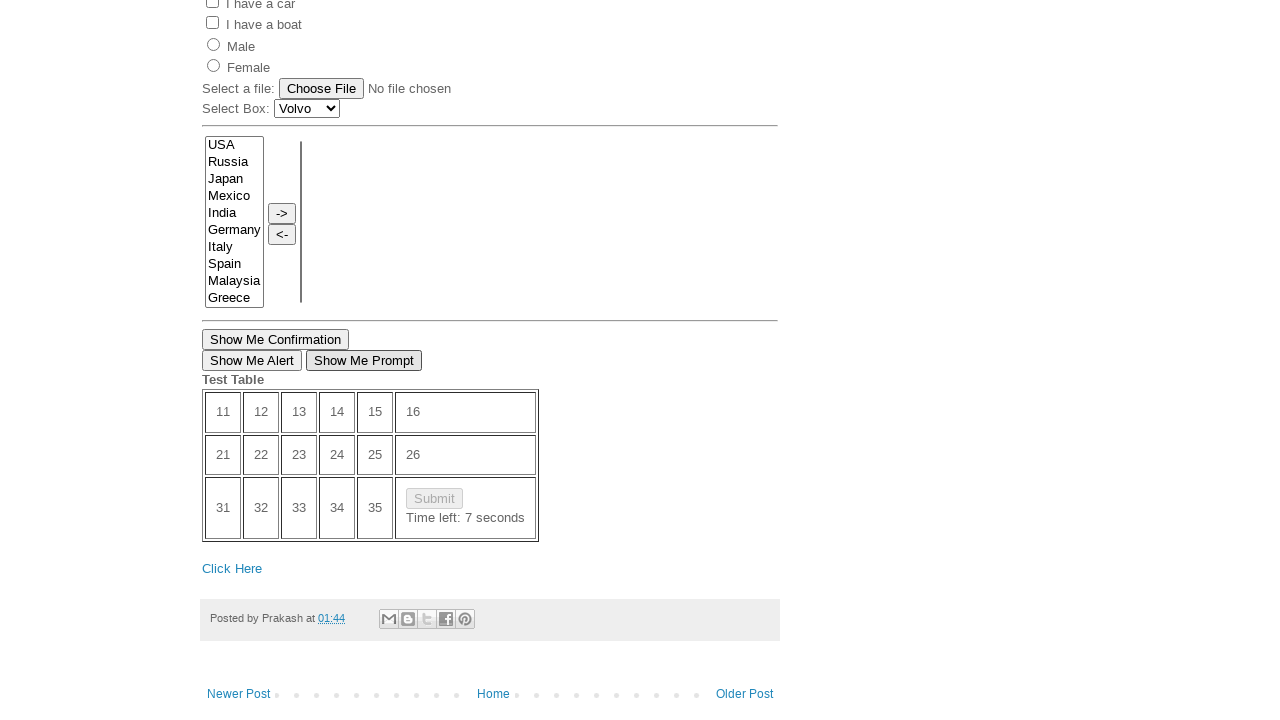

Set up dialog handler to accept prompt with text 'Welcome Lavanaya'
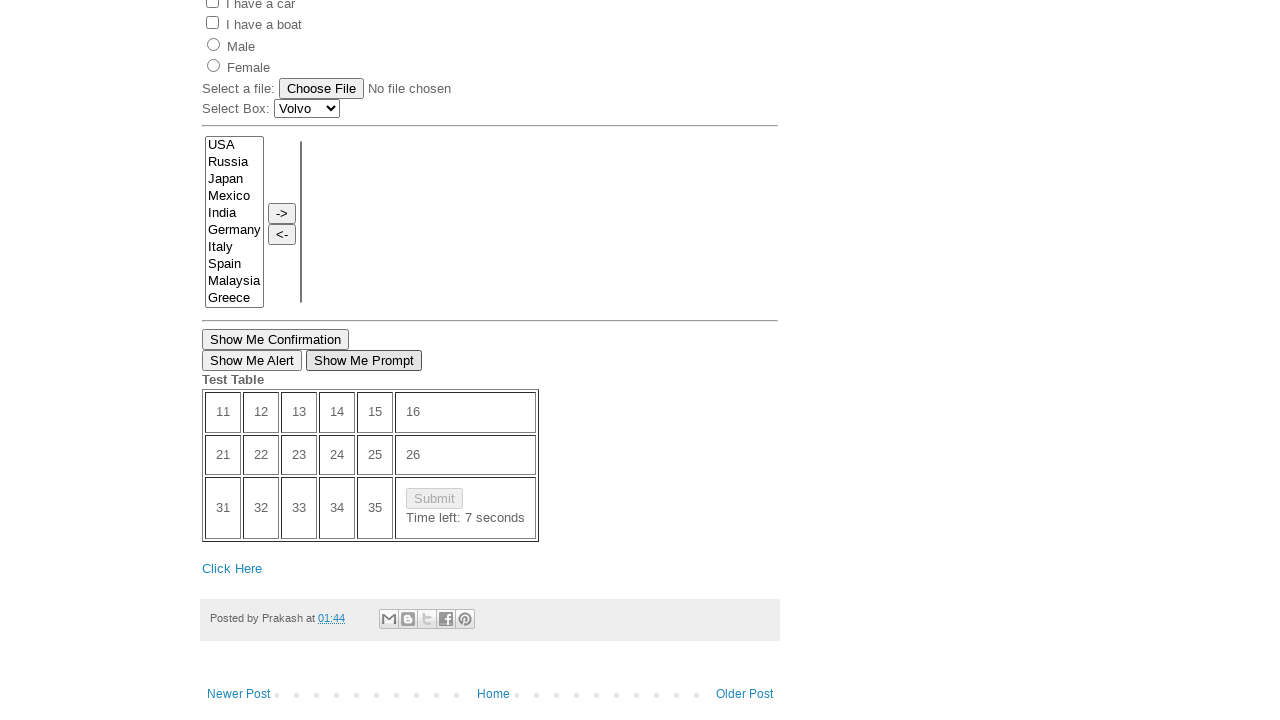

Waited 500ms to ensure dialog was handled
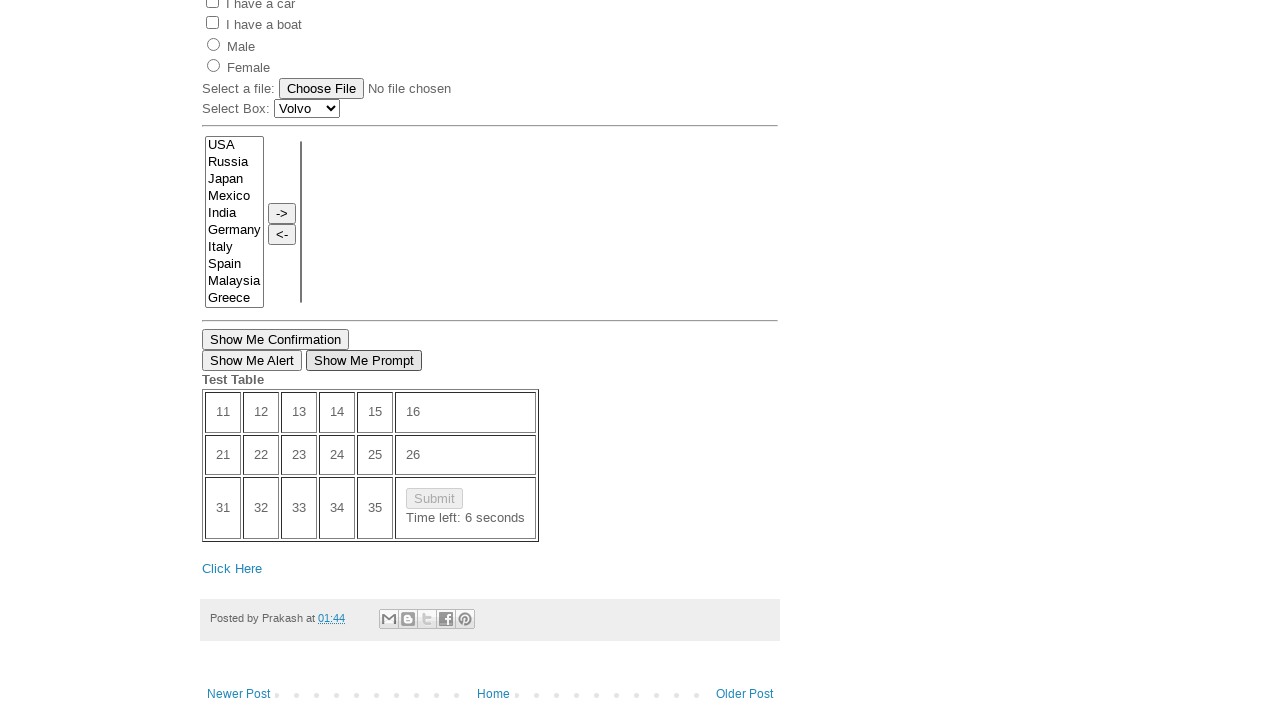

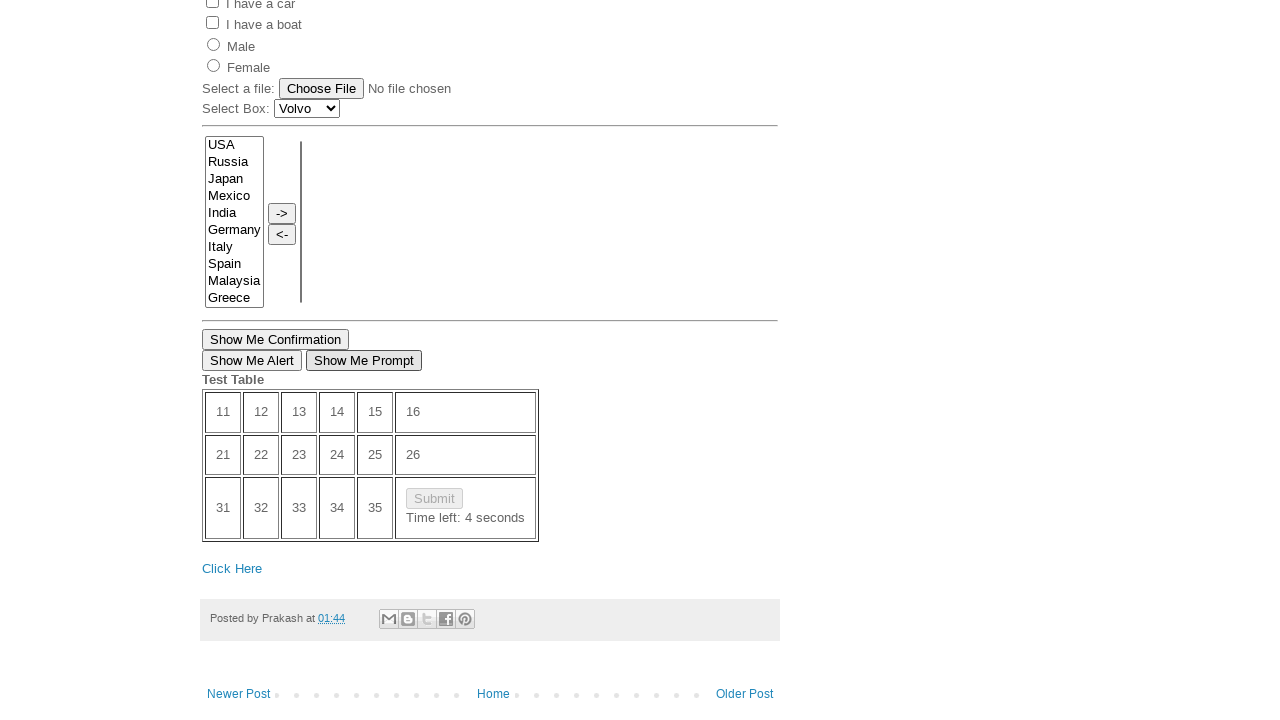